Tests the passenger count dropdown functionality by opening the passenger selector, incrementing the adult passenger count 4 times, and confirming the selection by clicking Done.

Starting URL: https://rahulshettyacademy.com/dropdownsPractise/

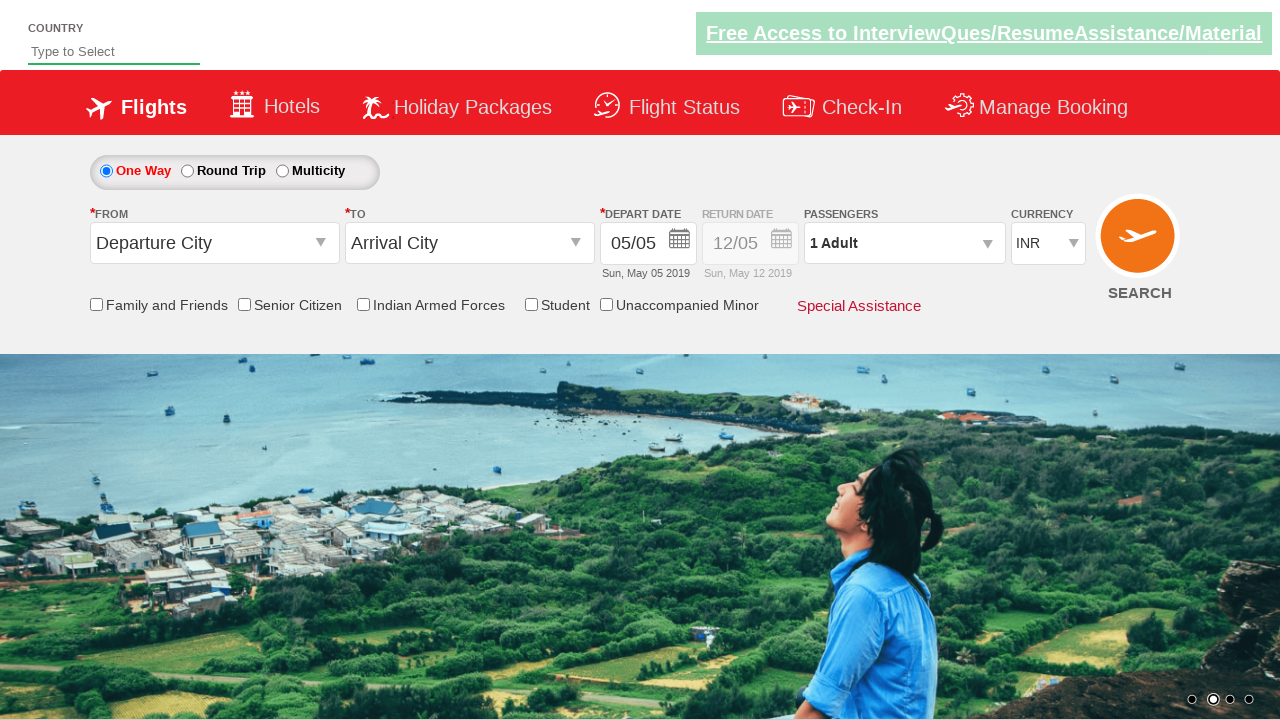

Clicked on passenger info dropdown to open it at (904, 243) on .paxinfo
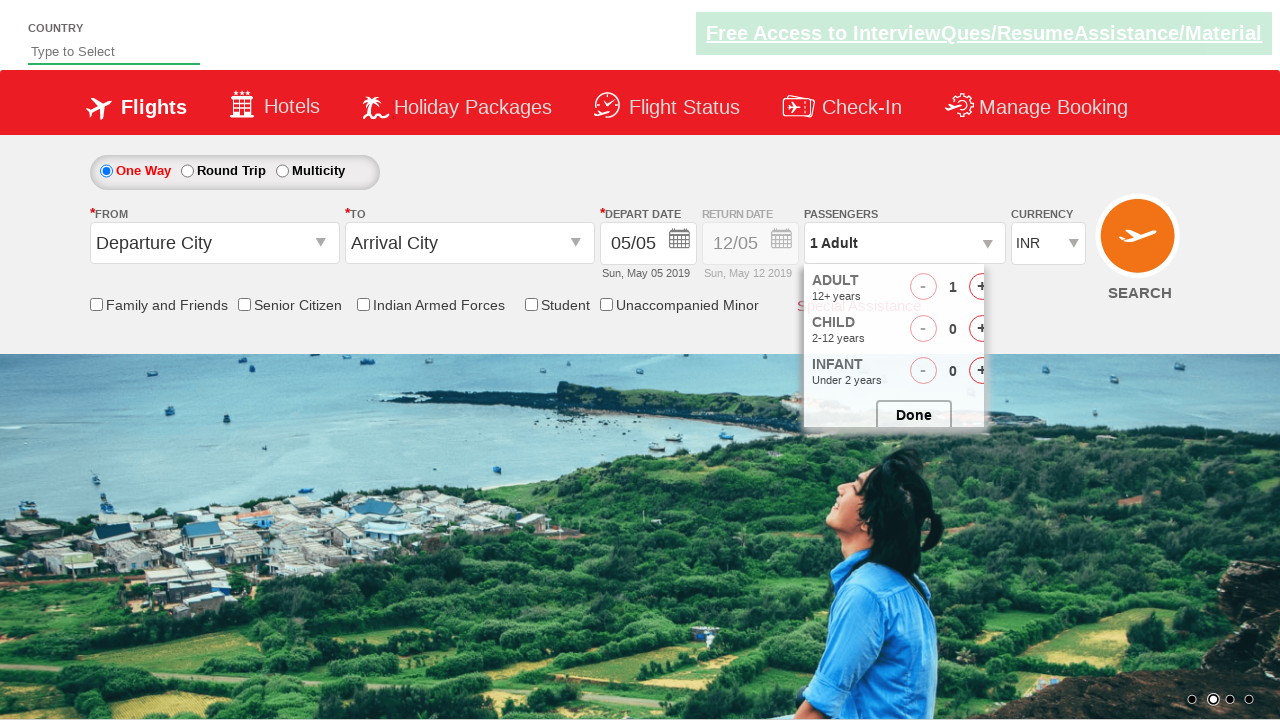

Waited 1 second for dropdown to be visible
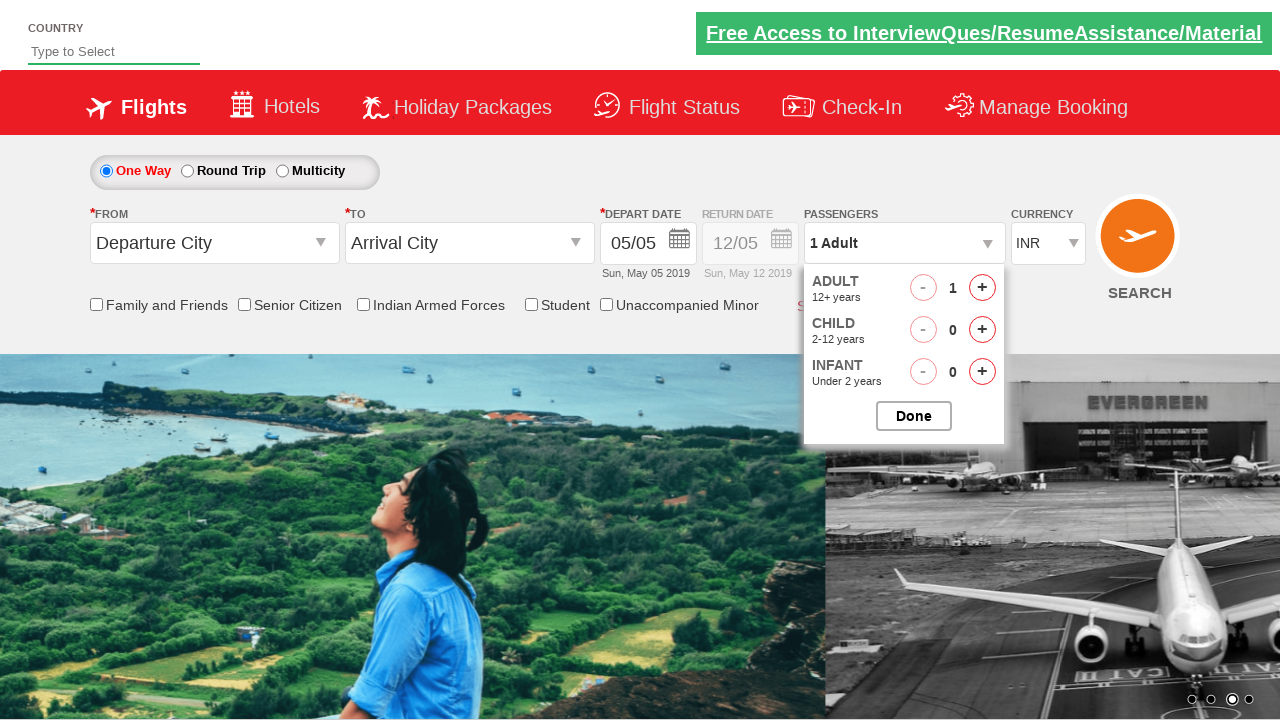

Incremented adult passenger count (iteration 1 of 4) at (982, 288) on #hrefIncAdt
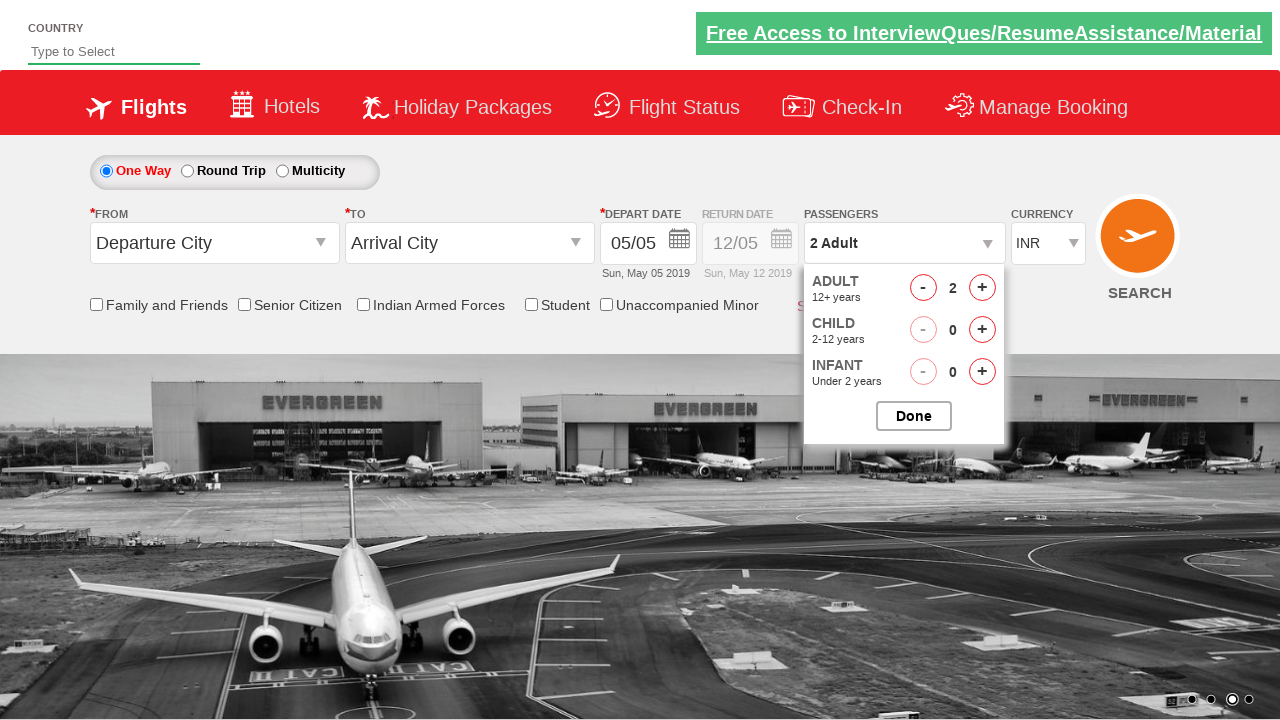

Incremented adult passenger count (iteration 2 of 4) at (982, 288) on #hrefIncAdt
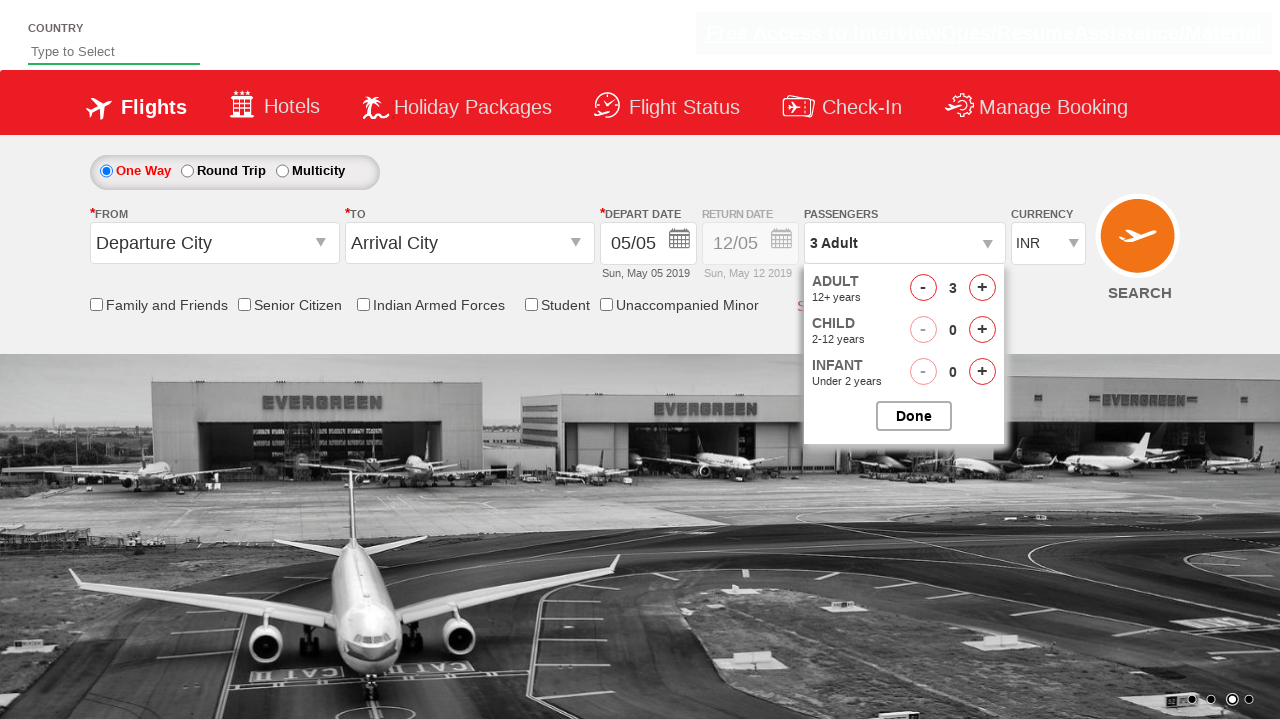

Incremented adult passenger count (iteration 3 of 4) at (982, 288) on #hrefIncAdt
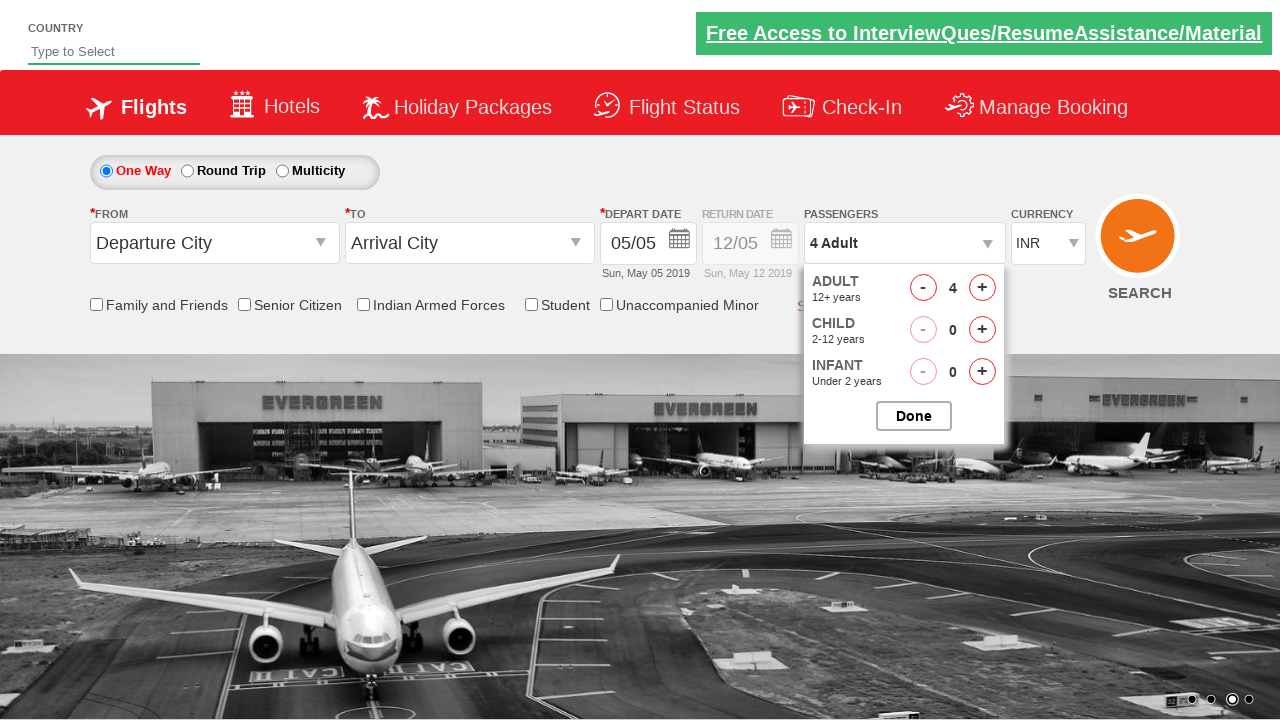

Incremented adult passenger count (iteration 4 of 4) at (982, 288) on #hrefIncAdt
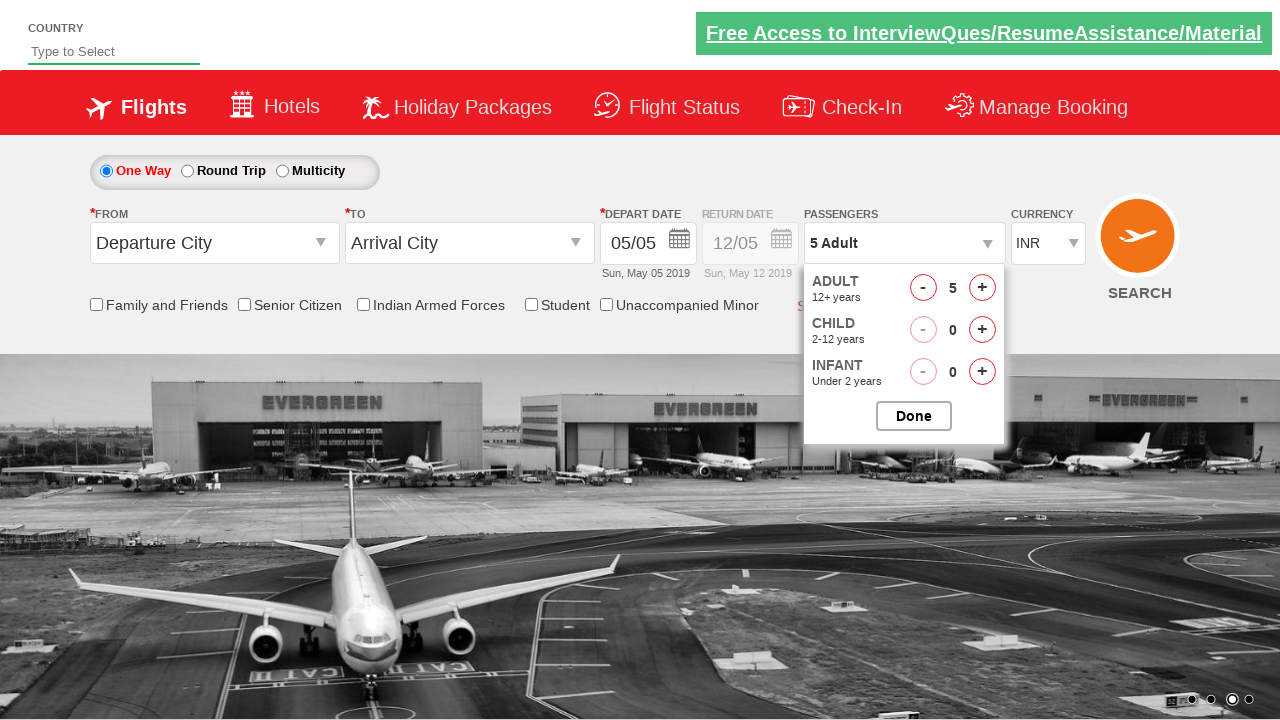

Clicked Done button to confirm passenger selection at (914, 416) on input[value='Done']
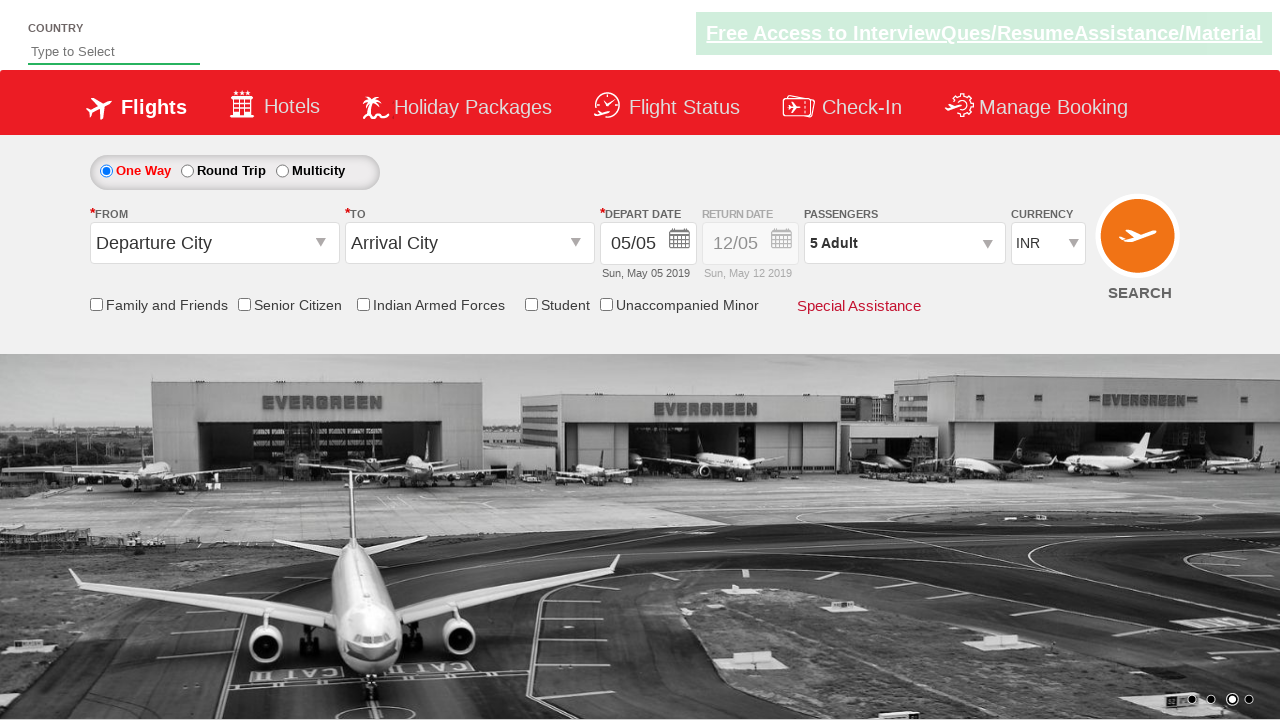

Waited for dropdown to close and passenger count value to update
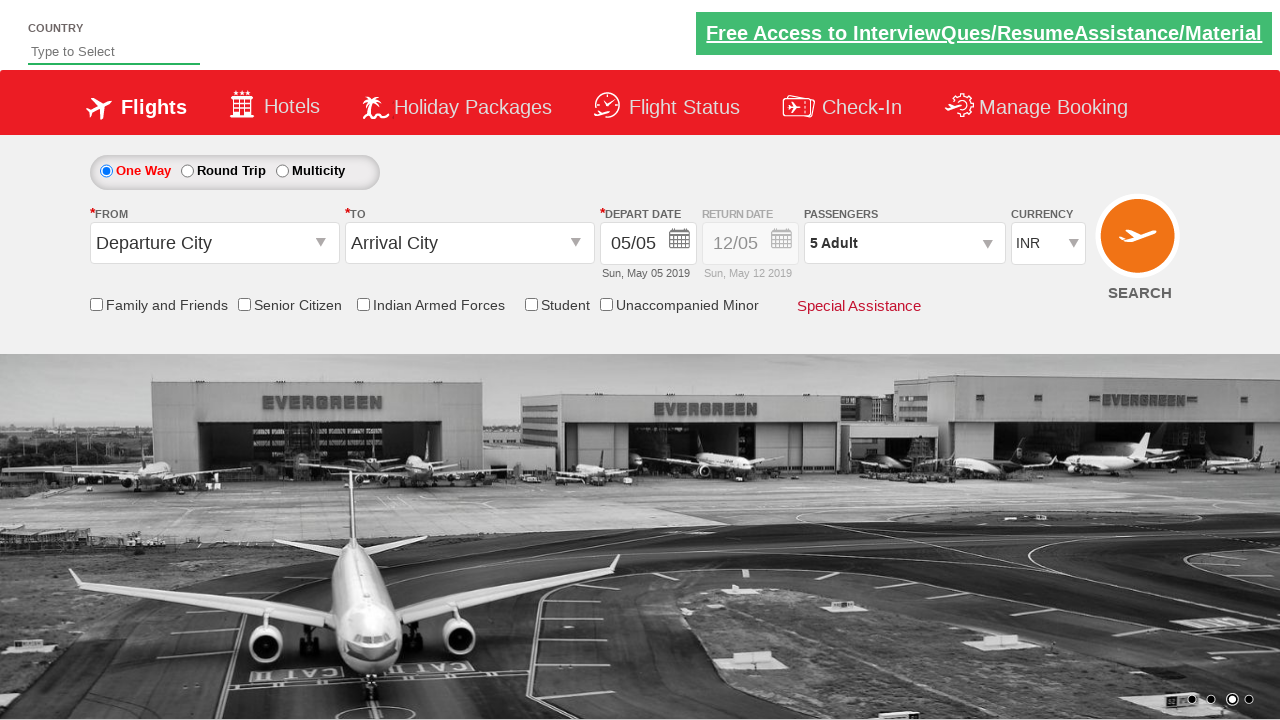

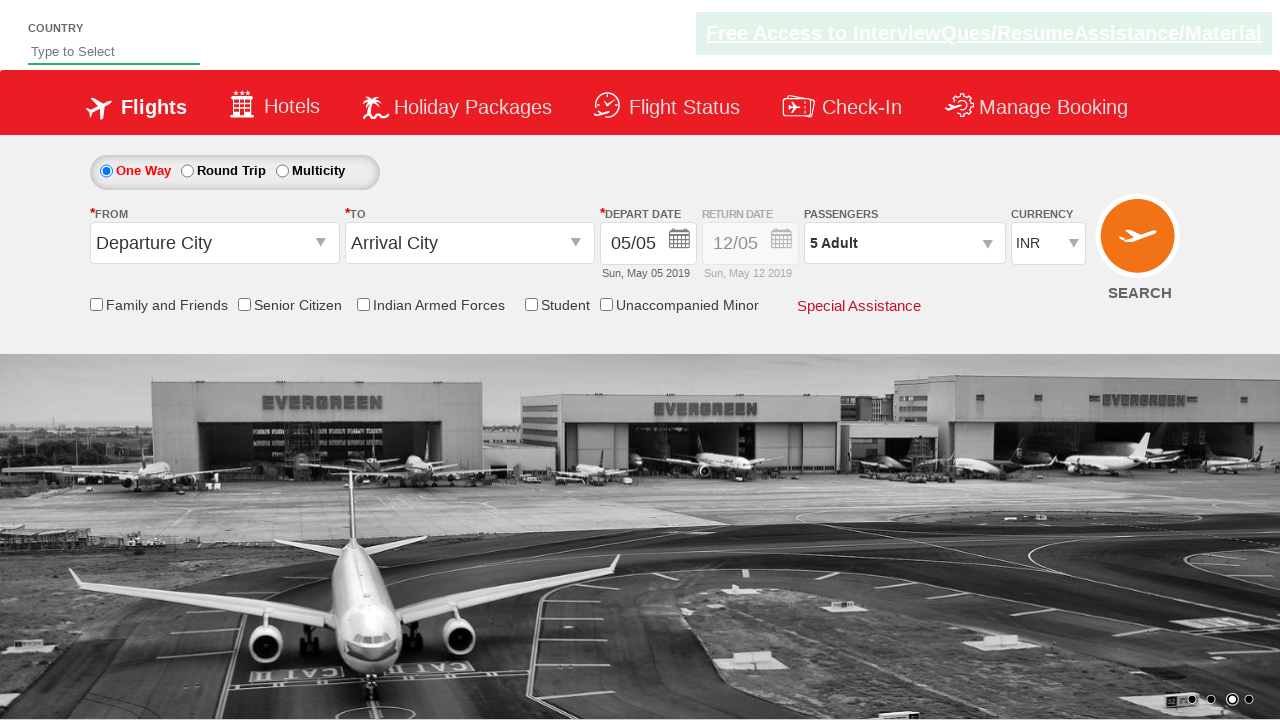